Tests Oracle JDK download page by scrolling to a download link, clicking it, and then attempting to click a disabled download button using JavaScript execution

Starting URL: https://www.oracle.com/in/java/technologies/javase/jdk11-archive-downloads.html

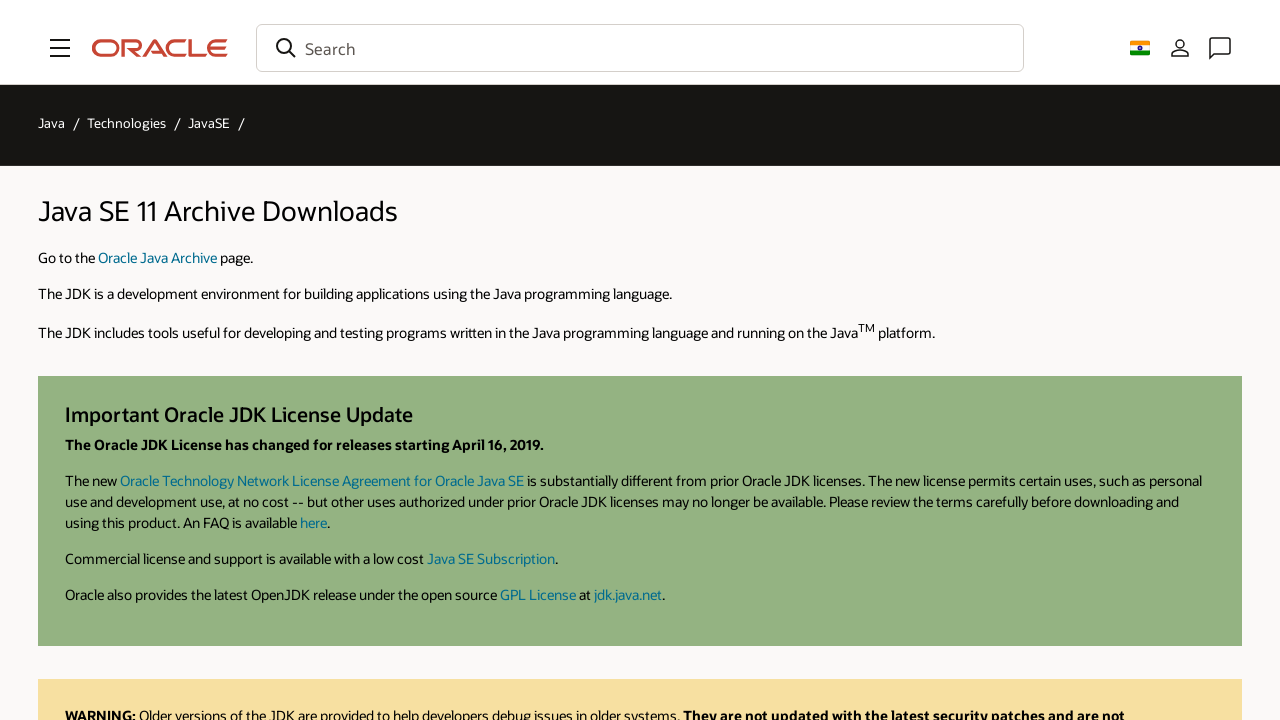

Scrolled to JDK 11.0.21 Windows x64 download link
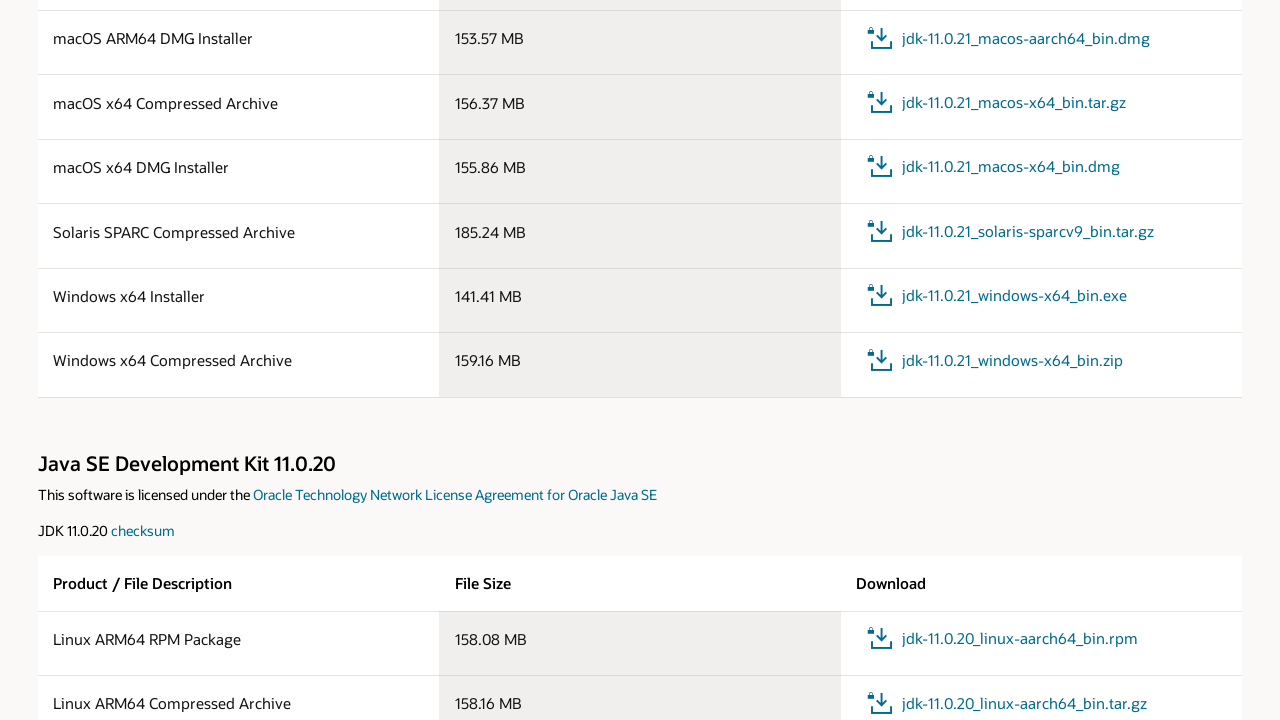

Clicked the JDK 11.0.21 Windows x64 download link at (993, 361) on text=jdk-11.0.21_windows-x64_bin.zip >> nth=0
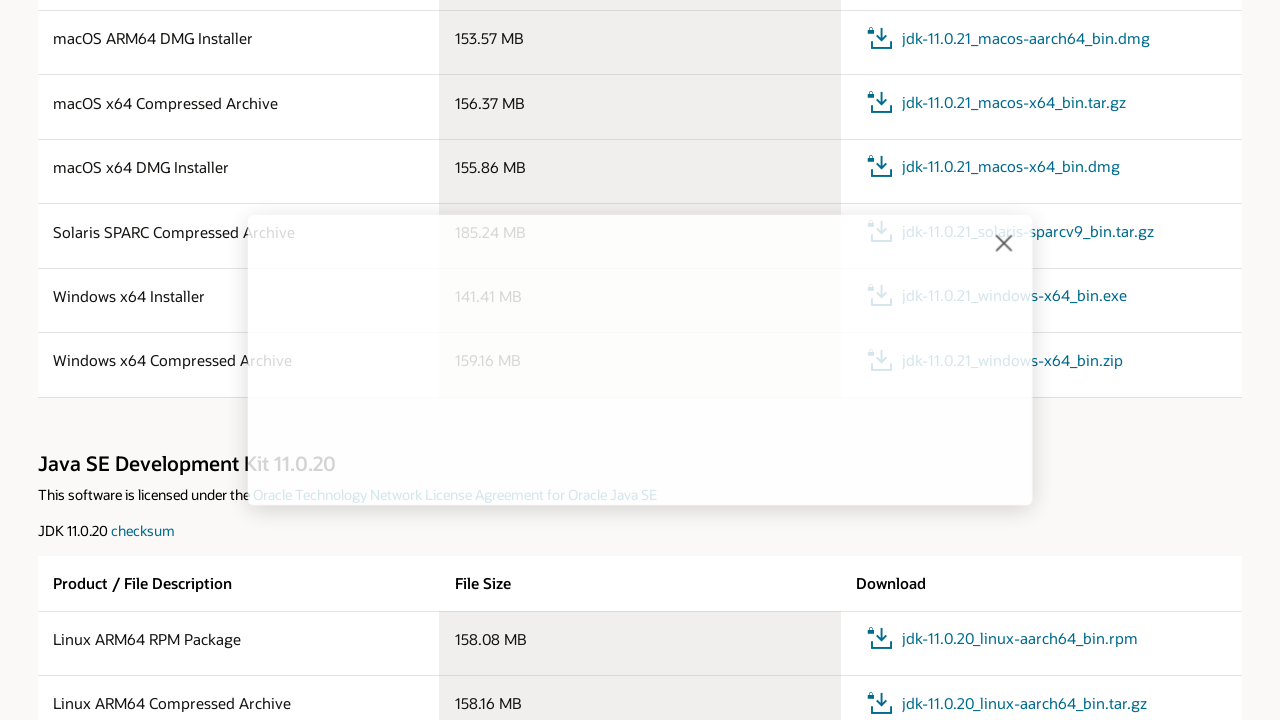

Executed JavaScript click on disabled download button
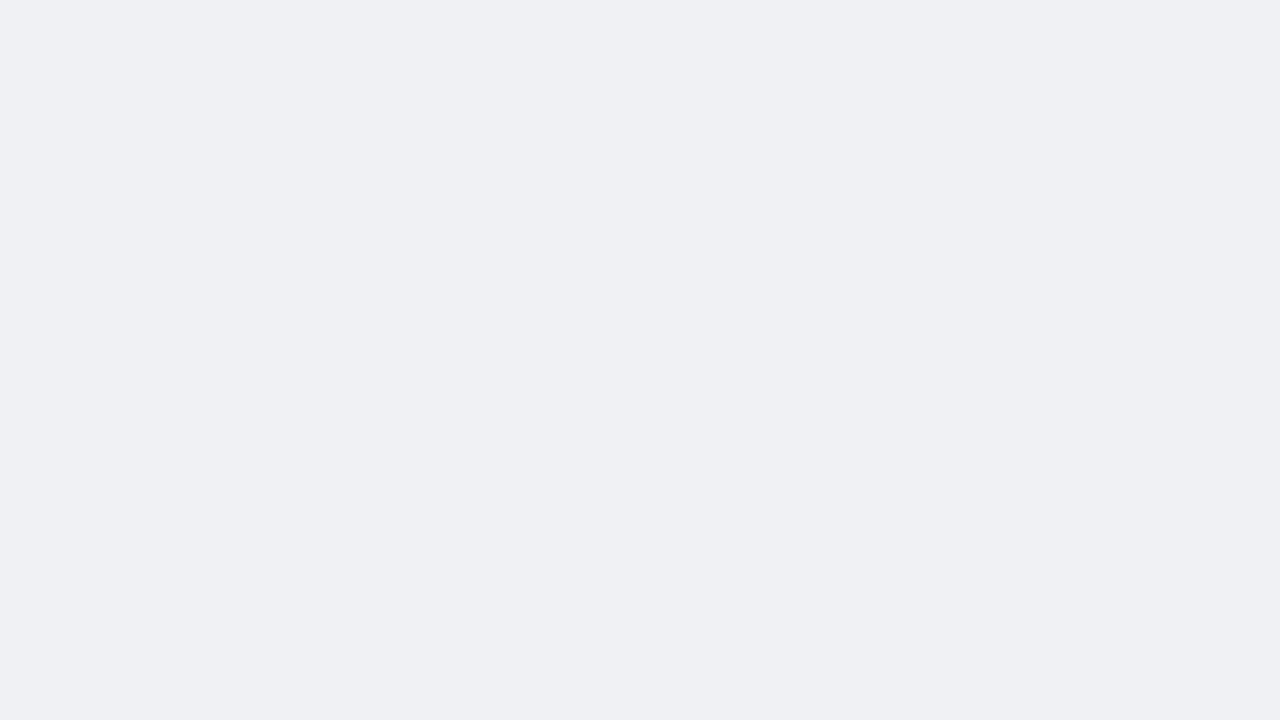

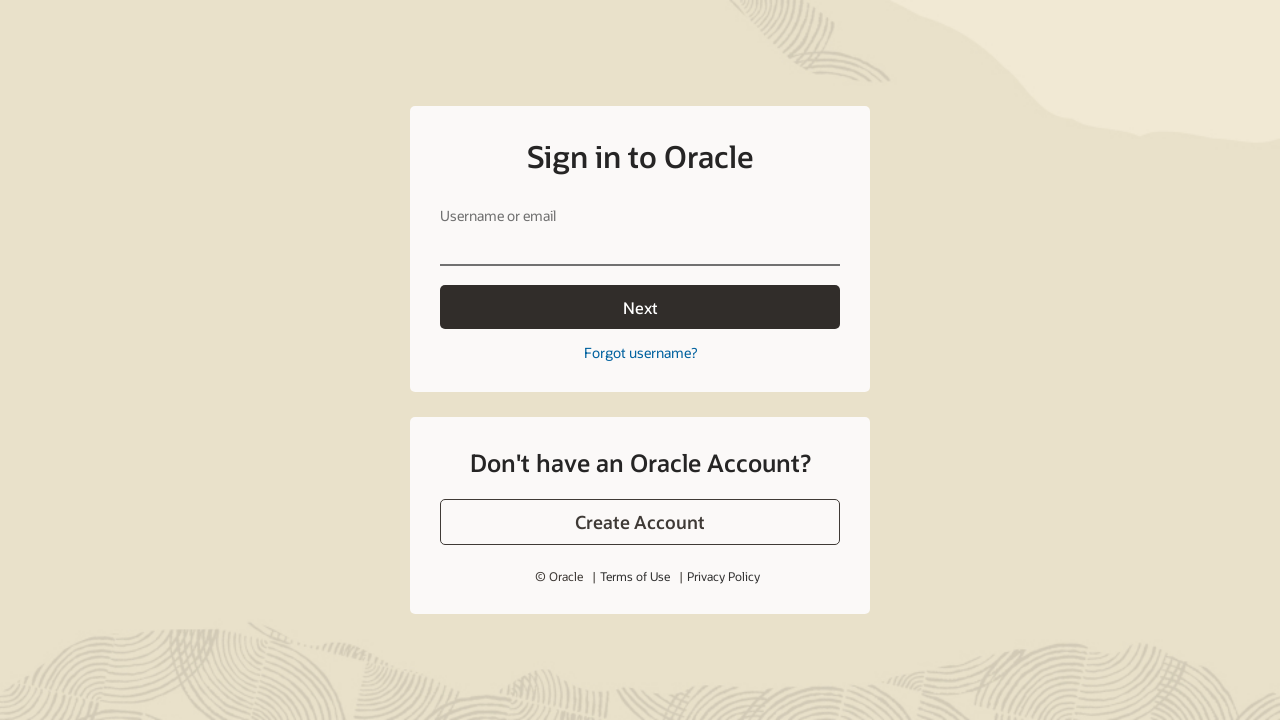